Navigates to a store storefront page and clicks on the "My Account" link to access the account section.

Starting URL: https://store.bender-inc.com/DSF/SmartStore.aspx#!/Storefront

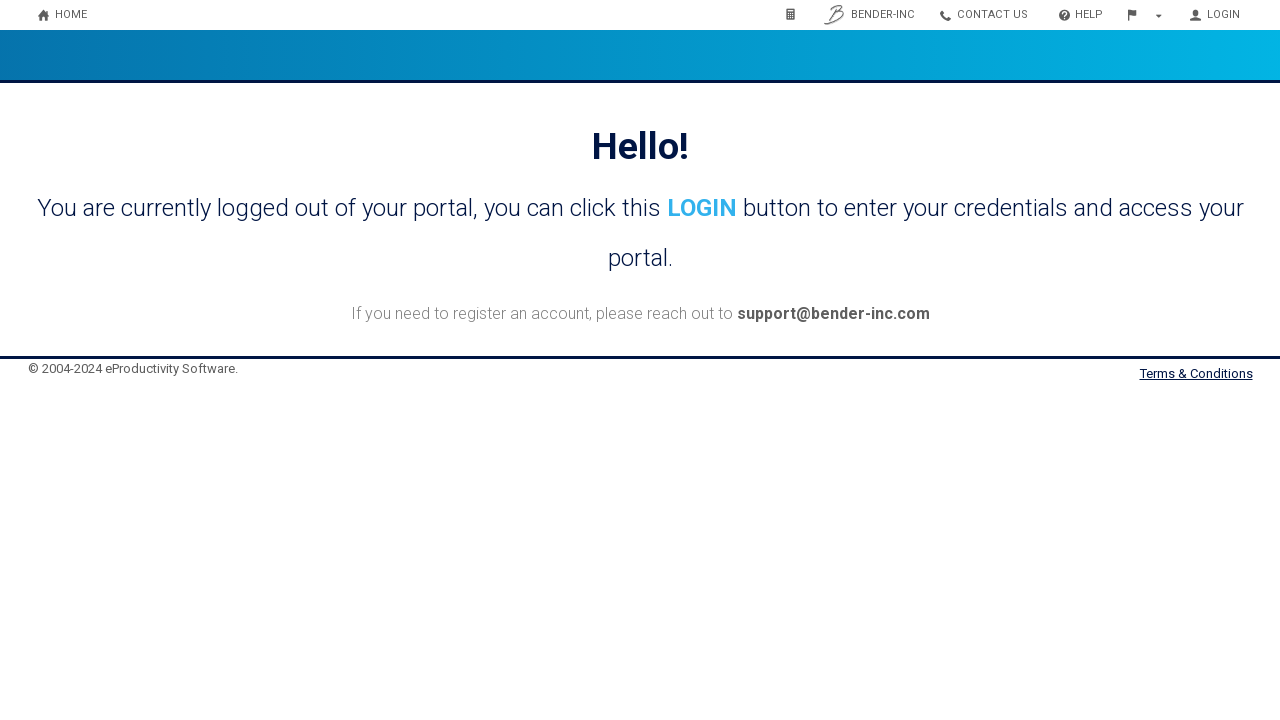

Navigated to store storefront page
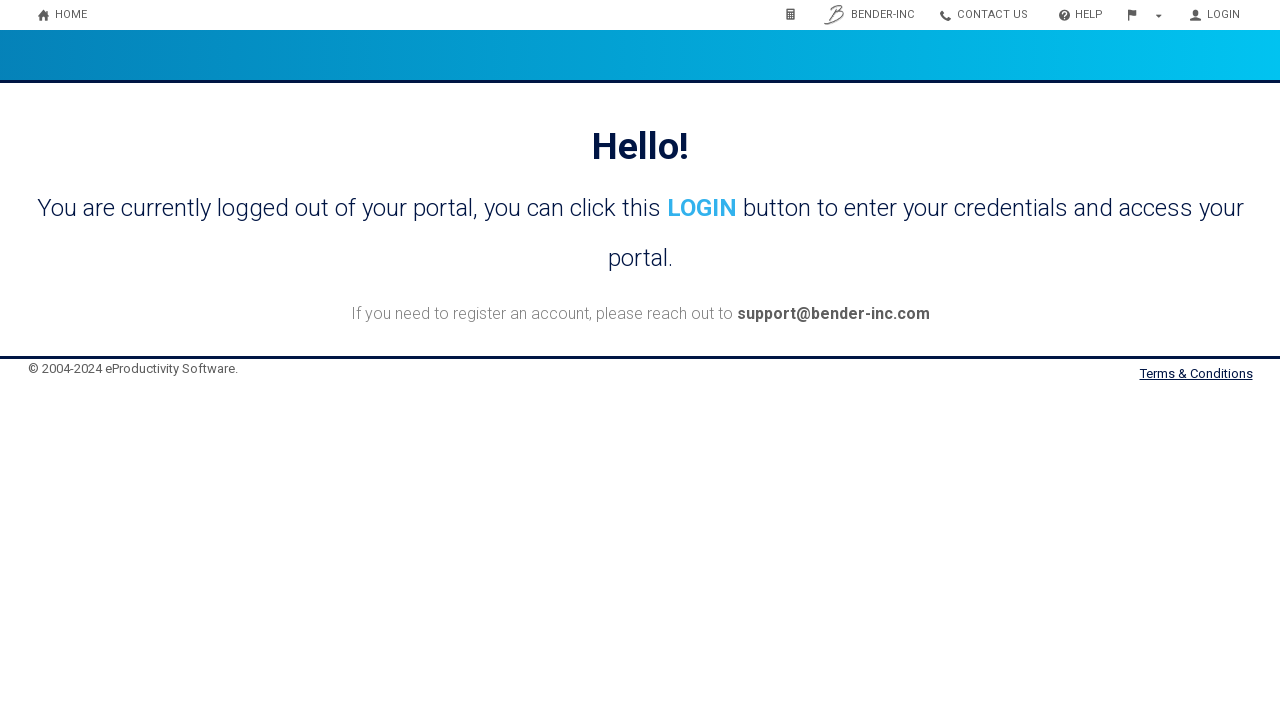

My Account link became visible
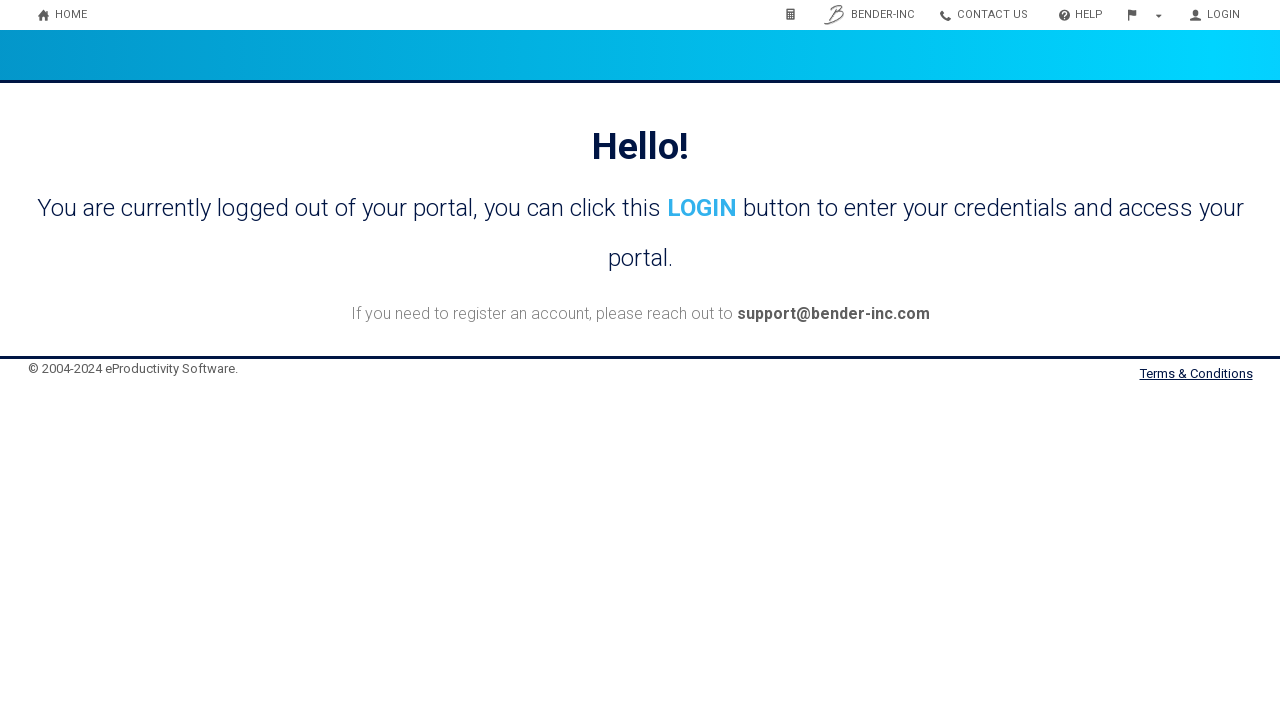

Clicked on the My Account link to access account section at (1216, 15) on div.myaccount-link
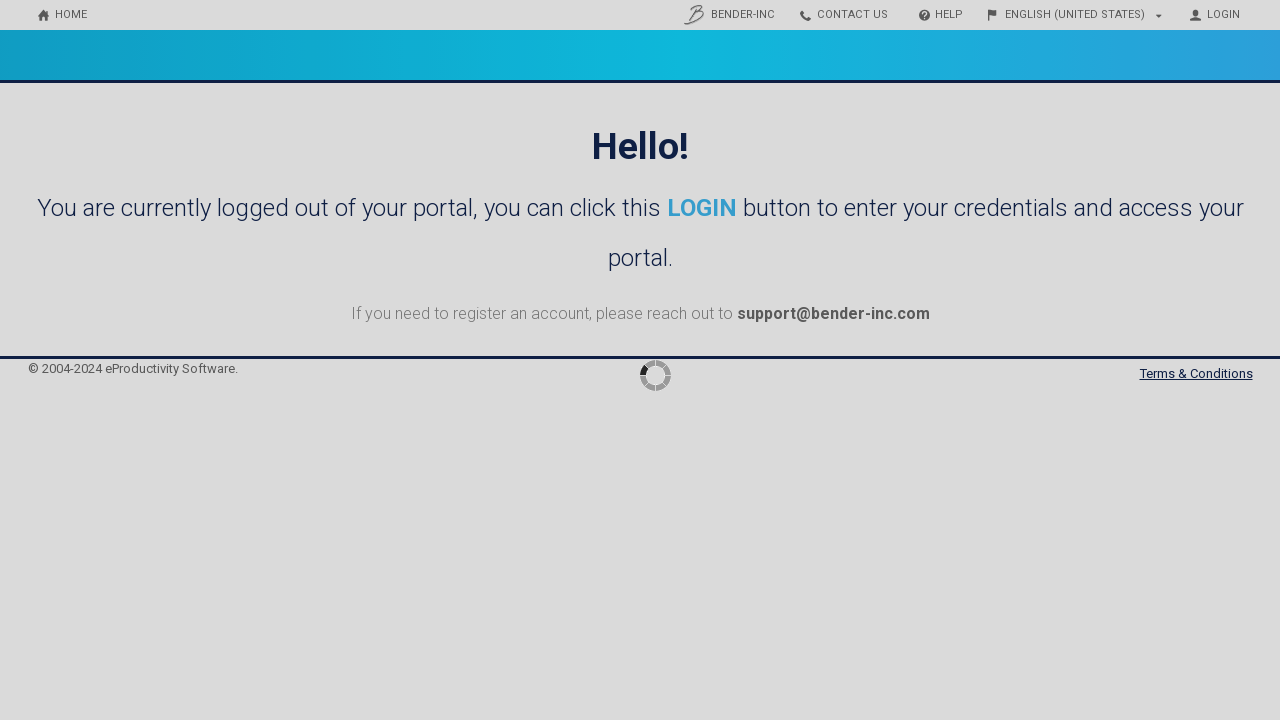

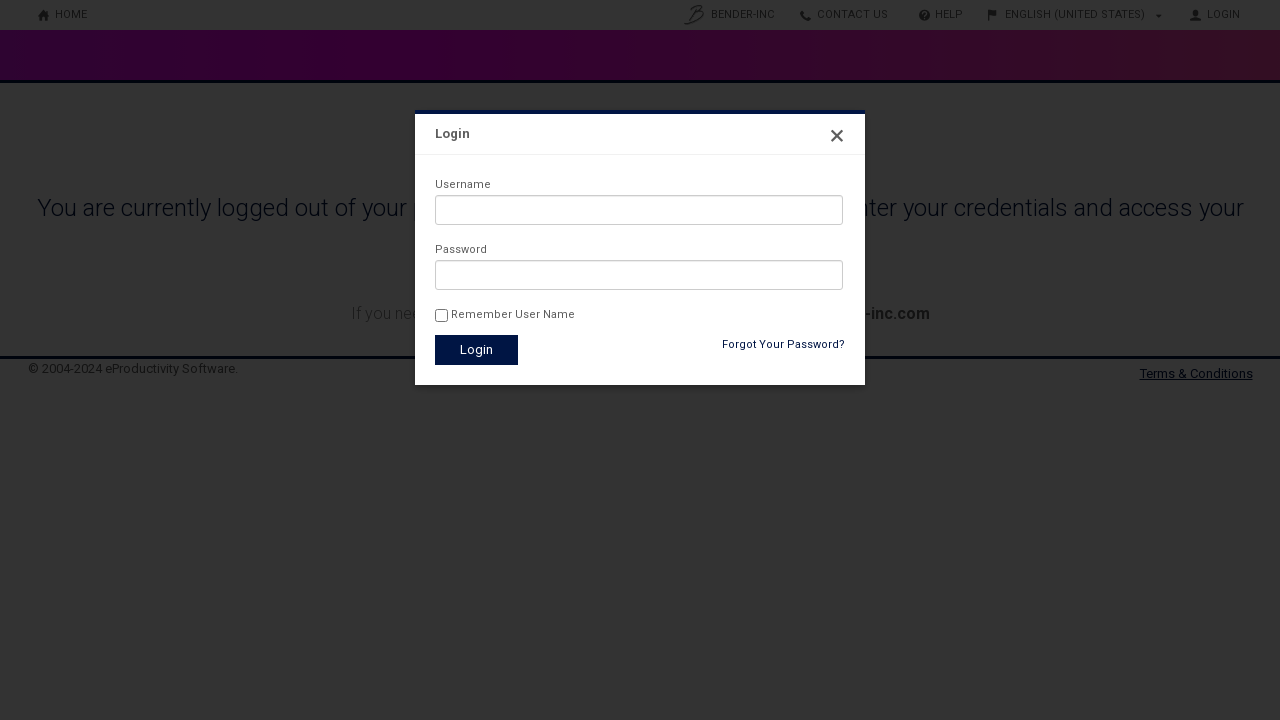